Tests checkbox interaction by clicking the first checkbox and conditionally clicking the second checkbox if it's not already selected

Starting URL: https://the-internet.herokuapp.com/checkboxes

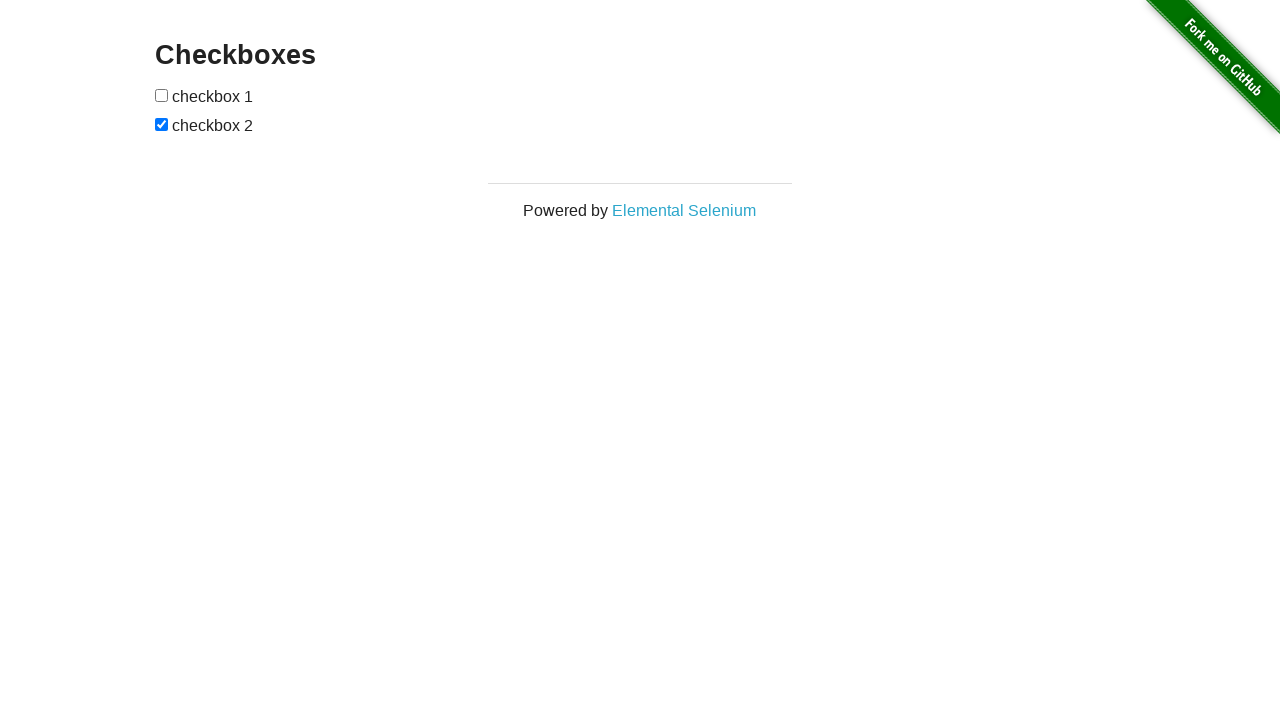

Clicked the first checkbox at (162, 95) on xpath=//form[@id='checkboxes']//input[1]
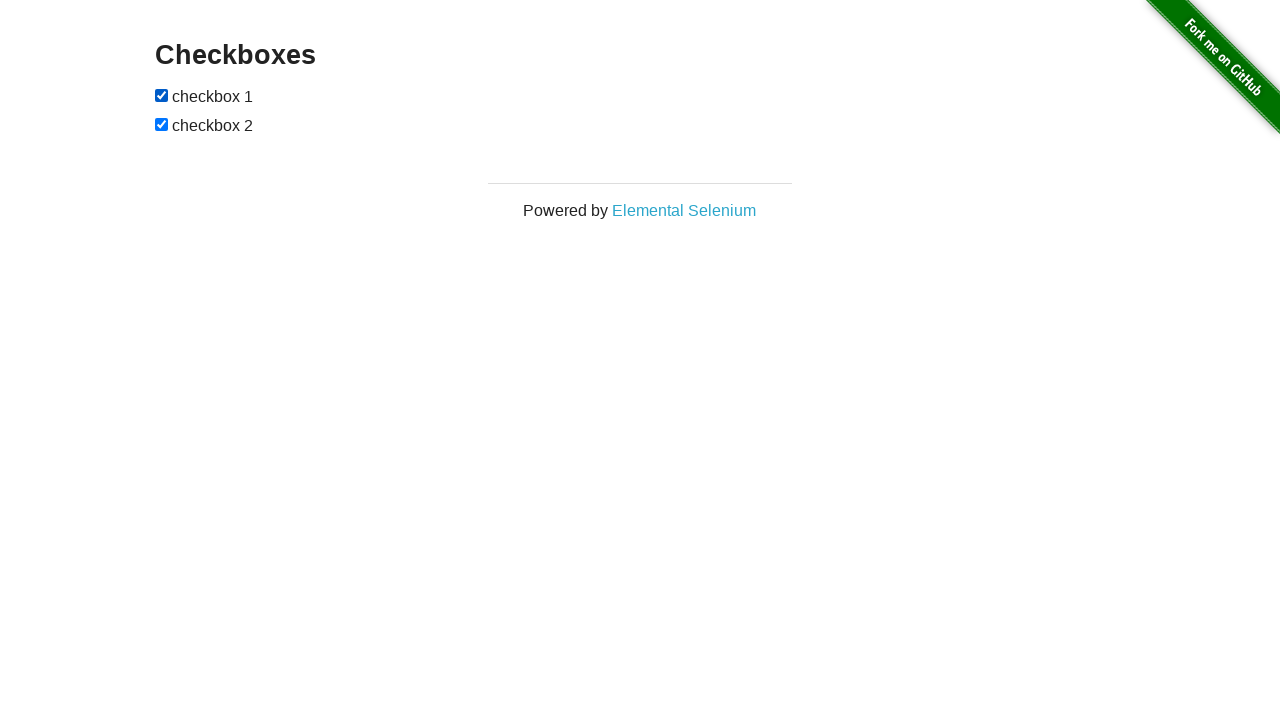

Located the second checkbox element
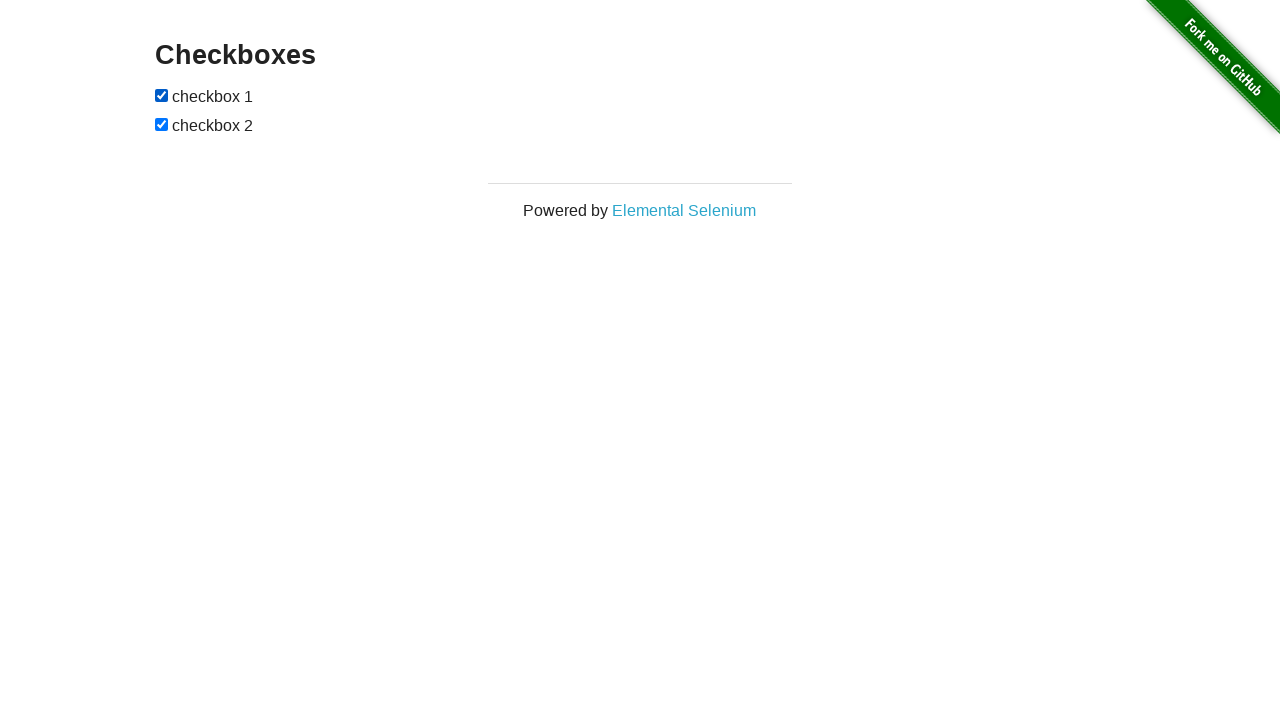

Checked the second checkbox state - it was already selected
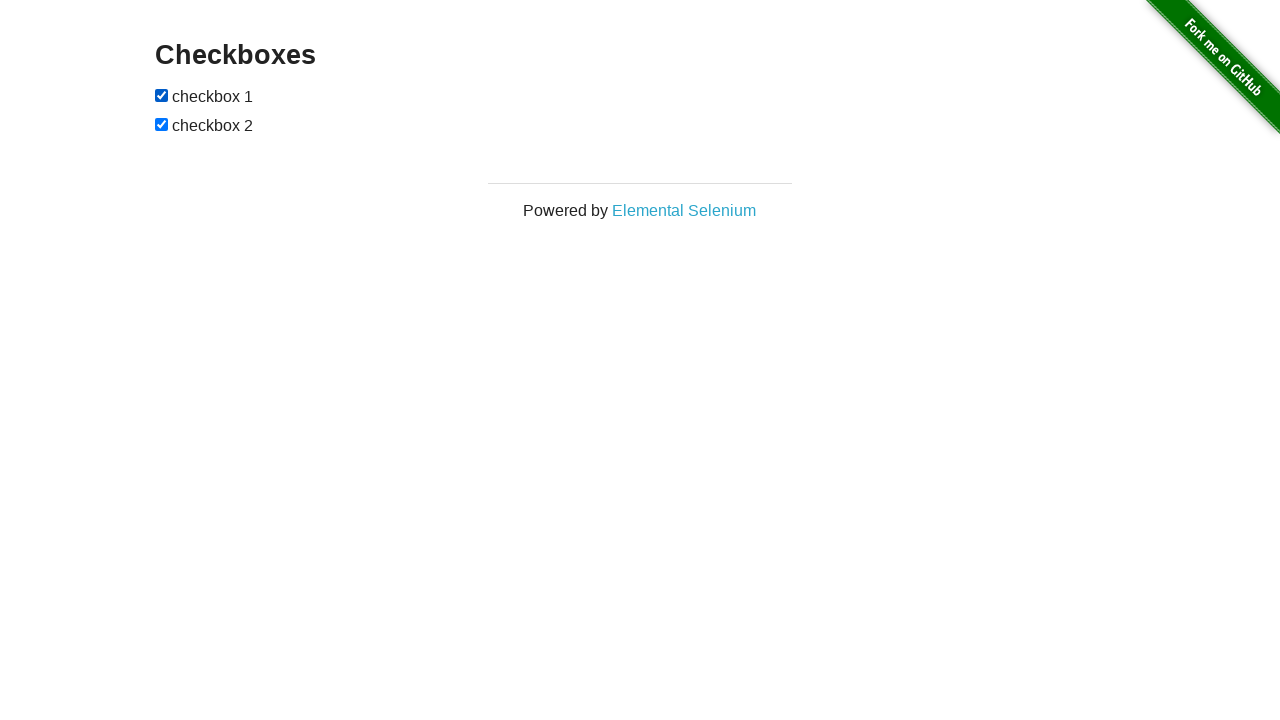

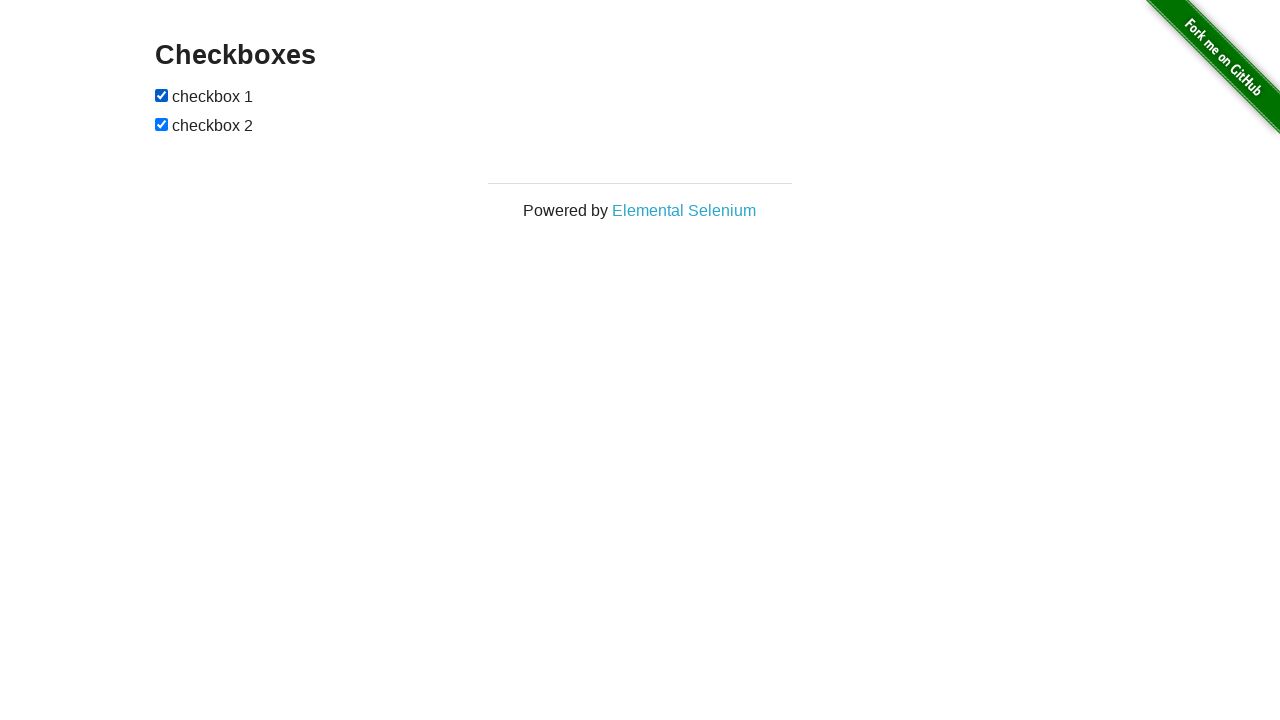